Tests bootstrap alert messages by clicking an autoclosable info message button and verifying the message appears and then disappears automatically after 5 seconds

Starting URL: https://www.lambdatest.com/selenium-playground/bootstrap-alert-messages-demo

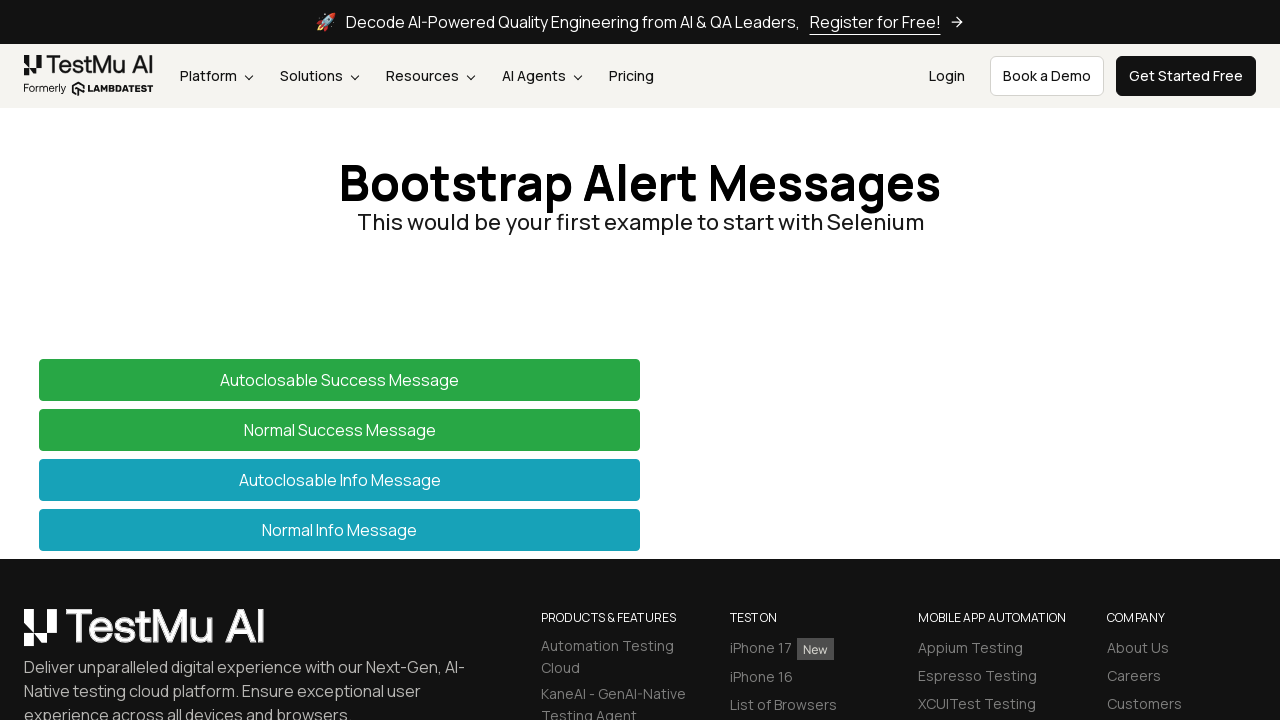

Clicked 'Autoclosable Info Message' button at (340, 480) on xpath=//button[text()='Autoclosable Info Message']
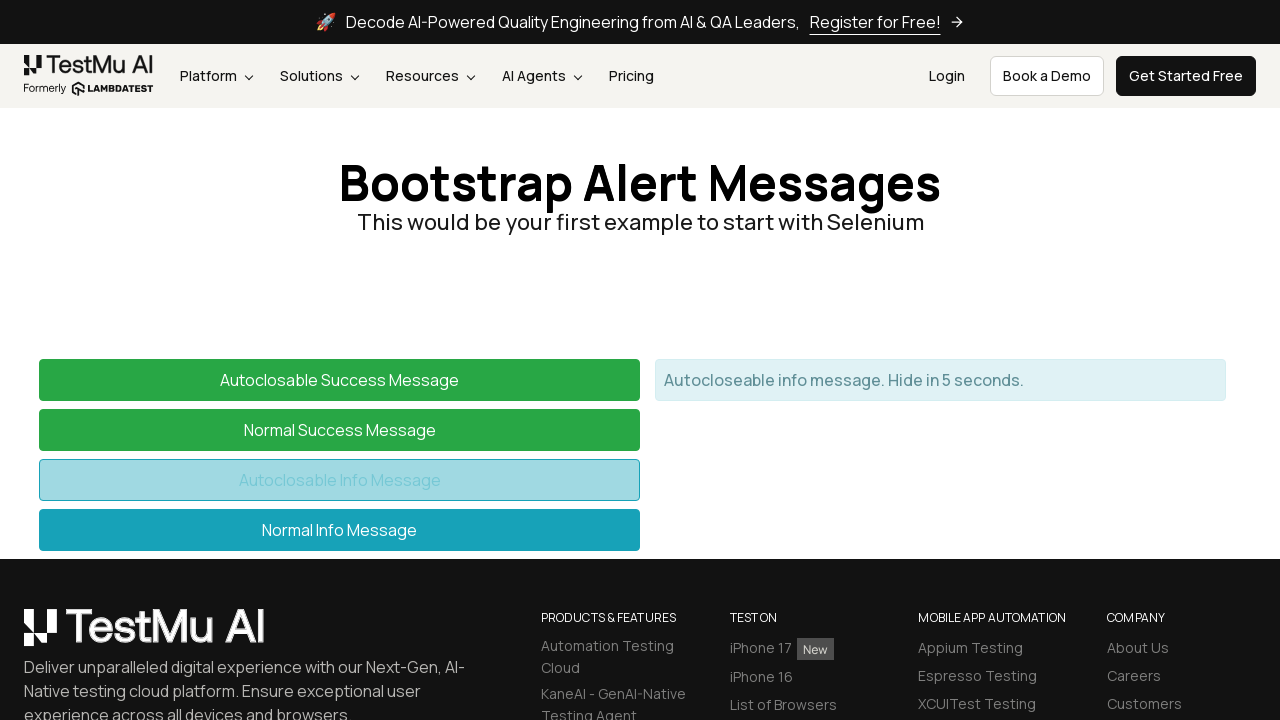

Info message appeared on the page
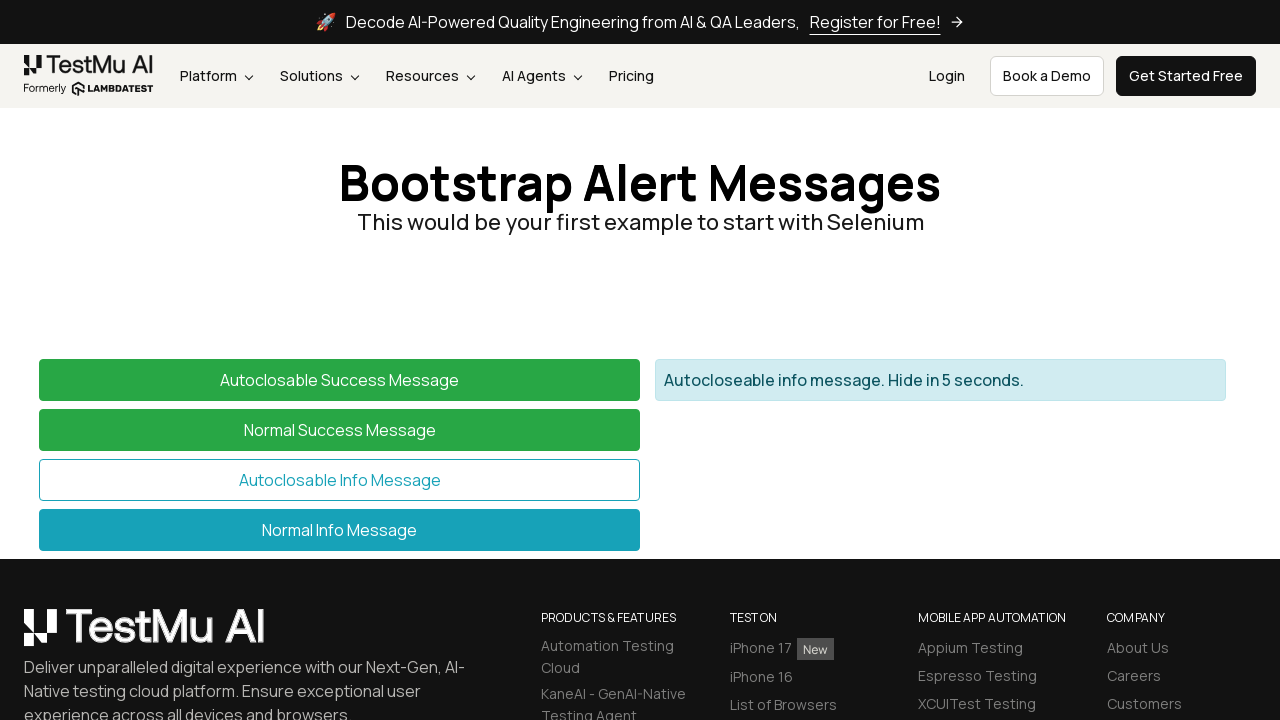

Verified message is visible: True
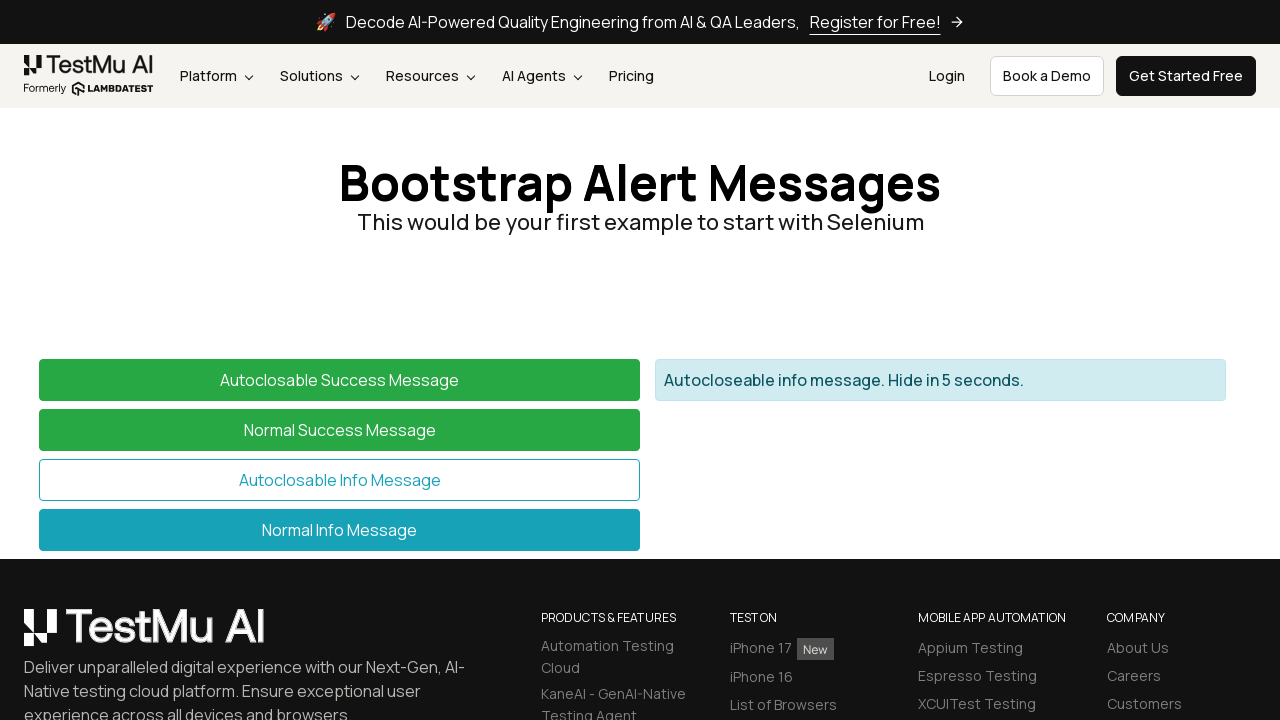

Captured message text: Autocloseable info message. Hide in 5 seconds.
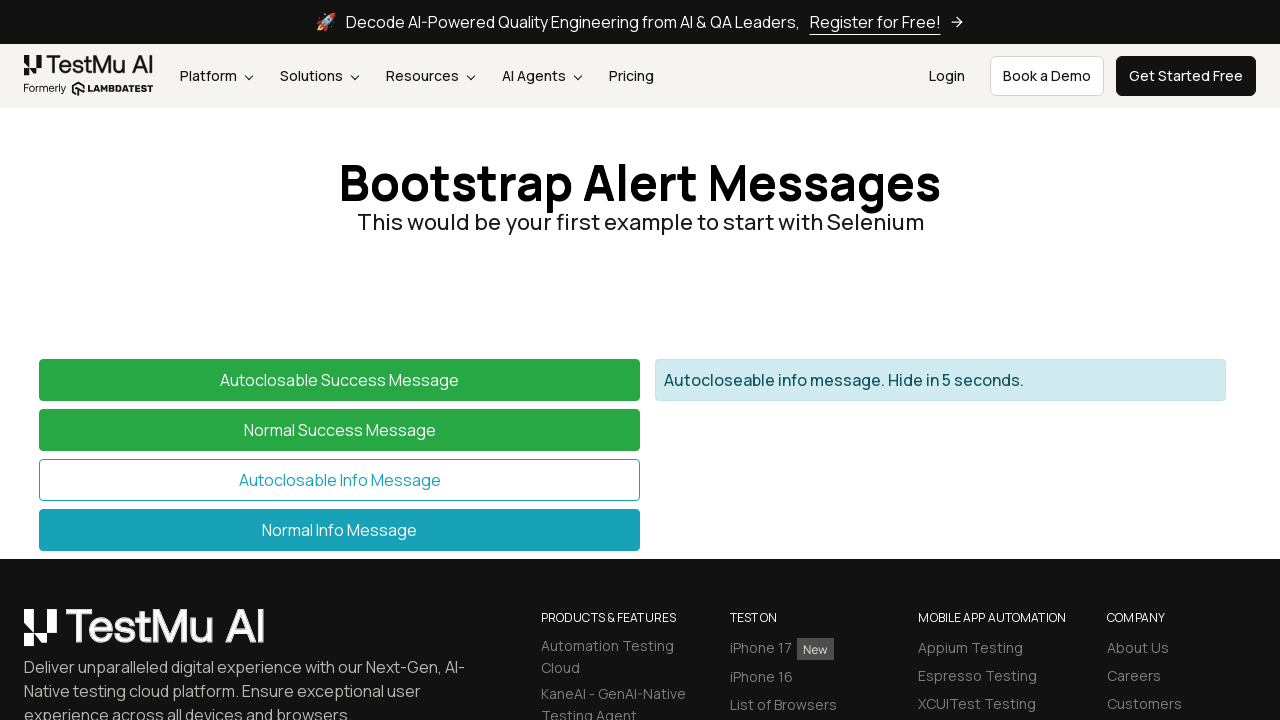

Info message auto-disappeared after 5 seconds
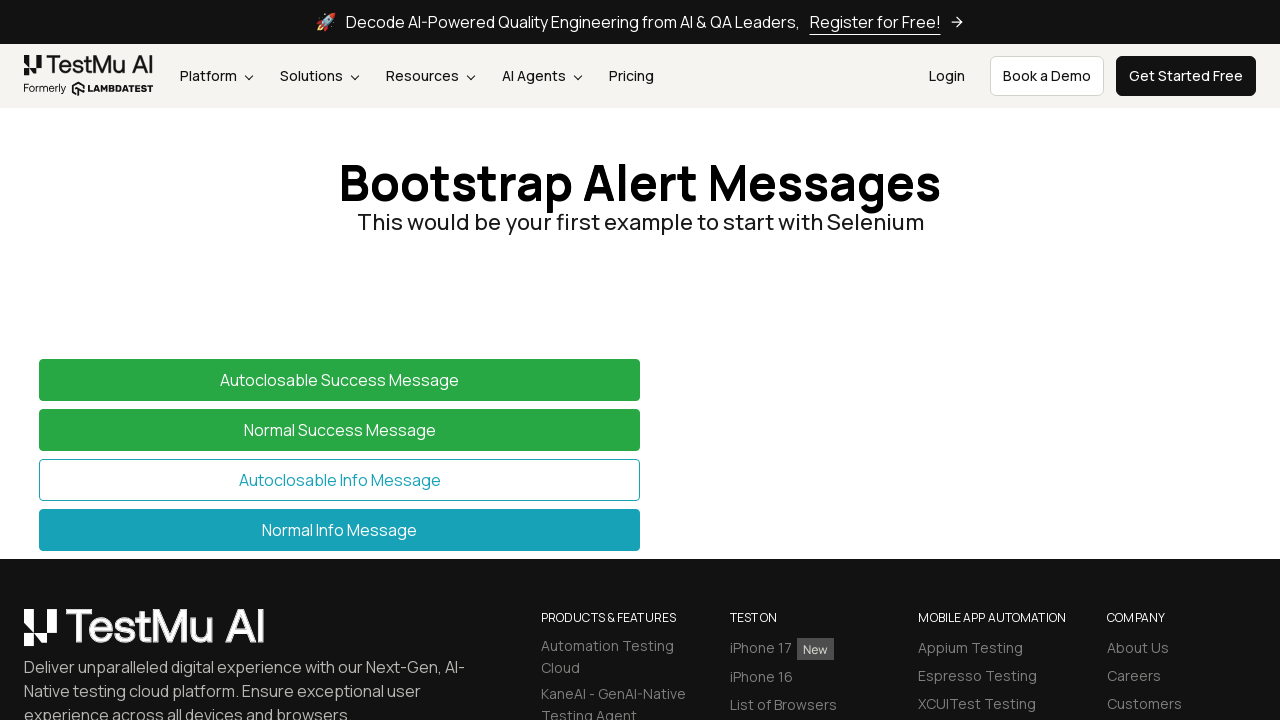

Confirmed element has disappeared
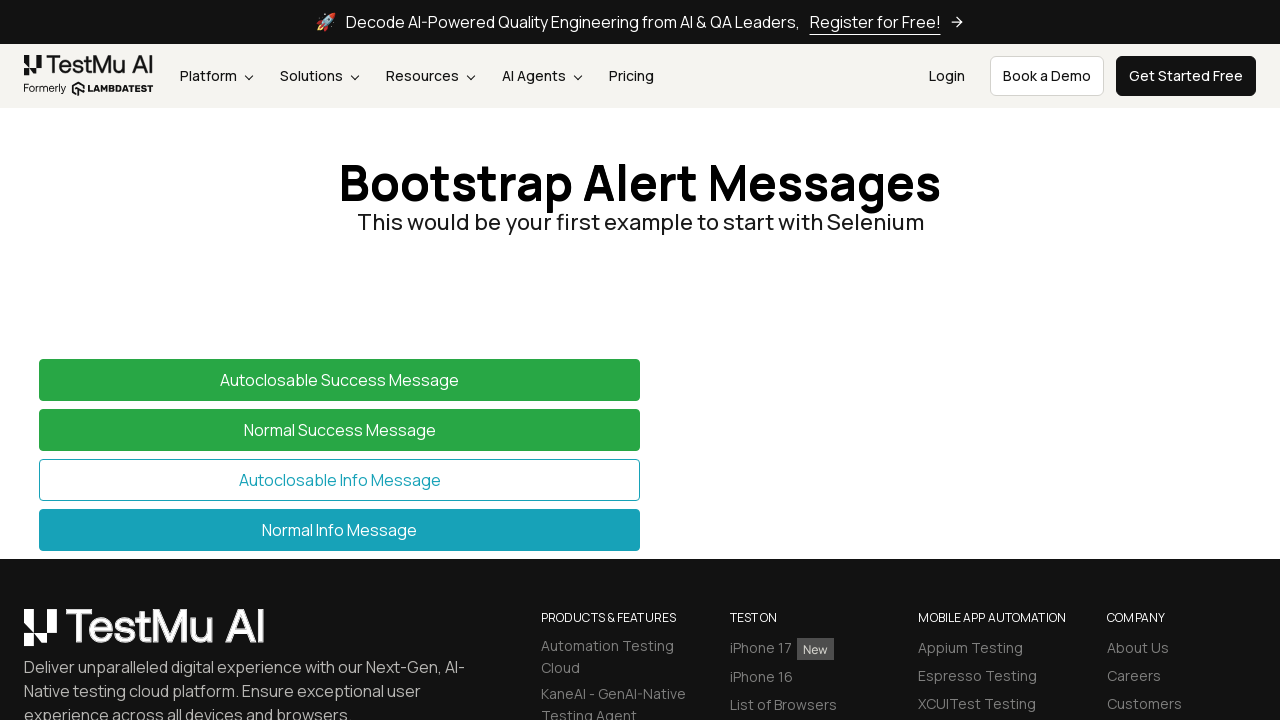

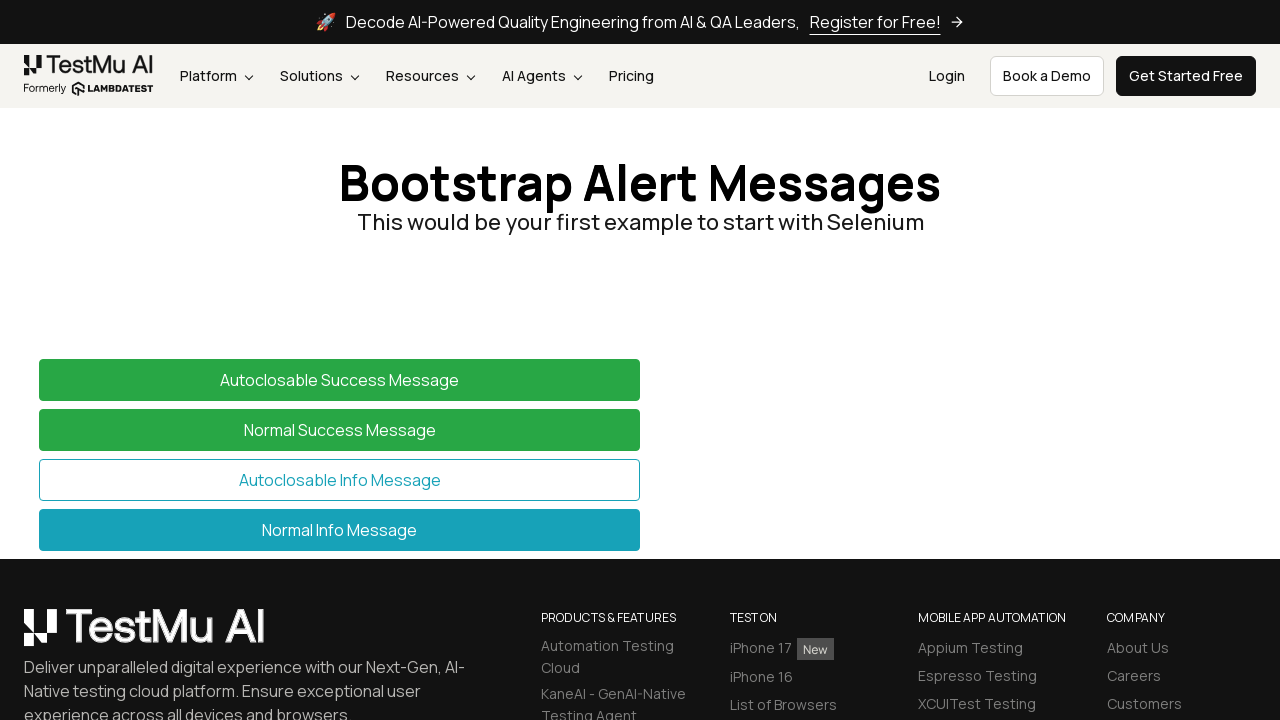